Tests editing a todo item by double-clicking it, changing the text, and pressing Enter.

Starting URL: https://demo.playwright.dev/todomvc

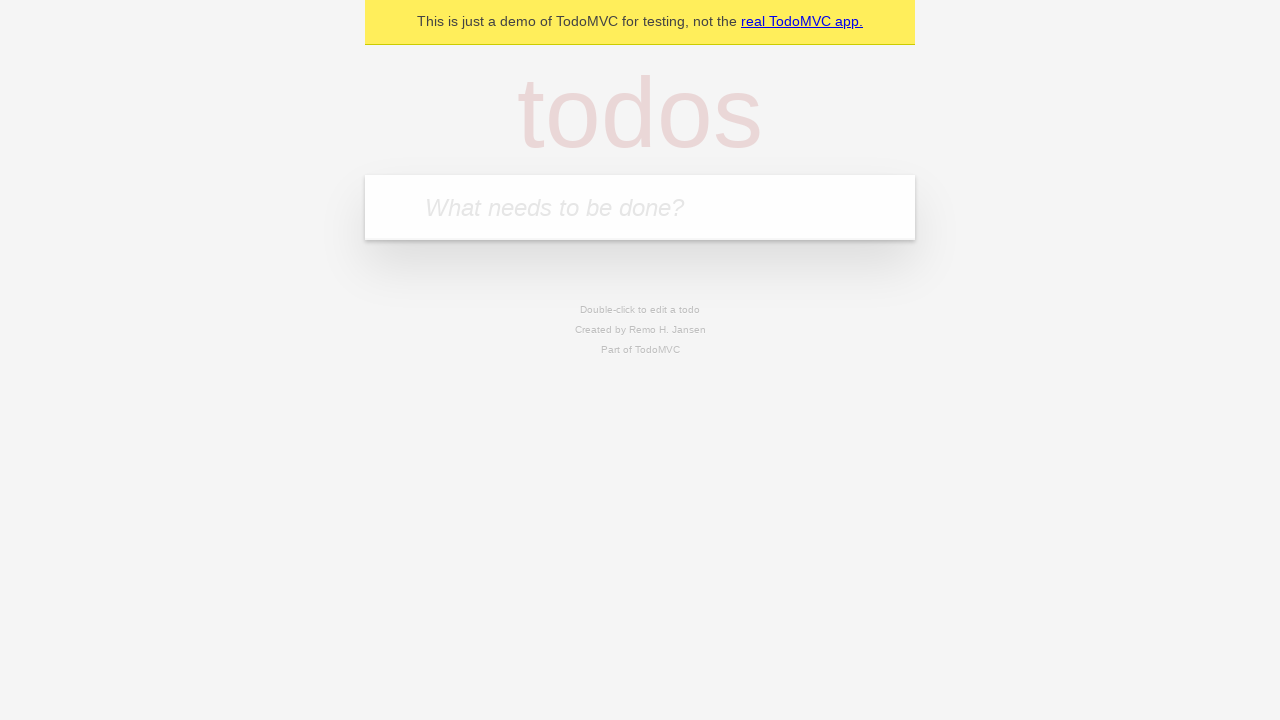

Filled first todo field with 'buy some cheese' on internal:attr=[placeholder="What needs to be done?"i]
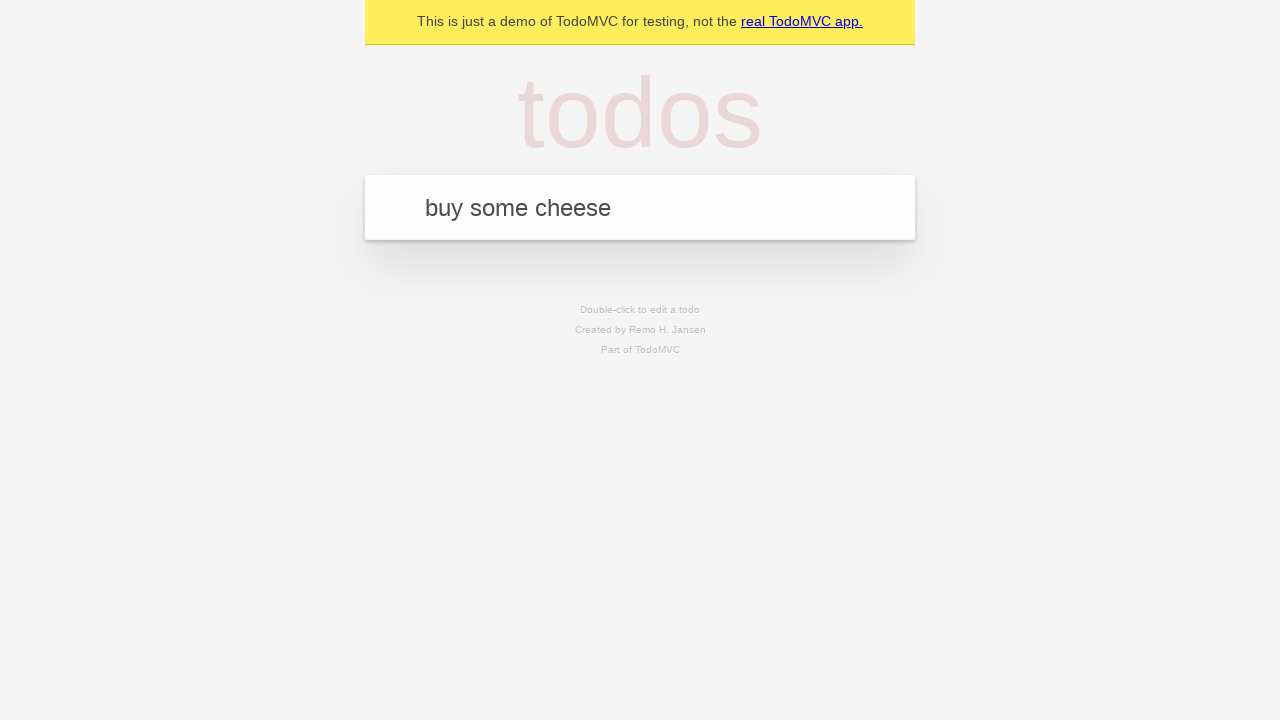

Pressed Enter to add first todo 'buy some cheese' on internal:attr=[placeholder="What needs to be done?"i]
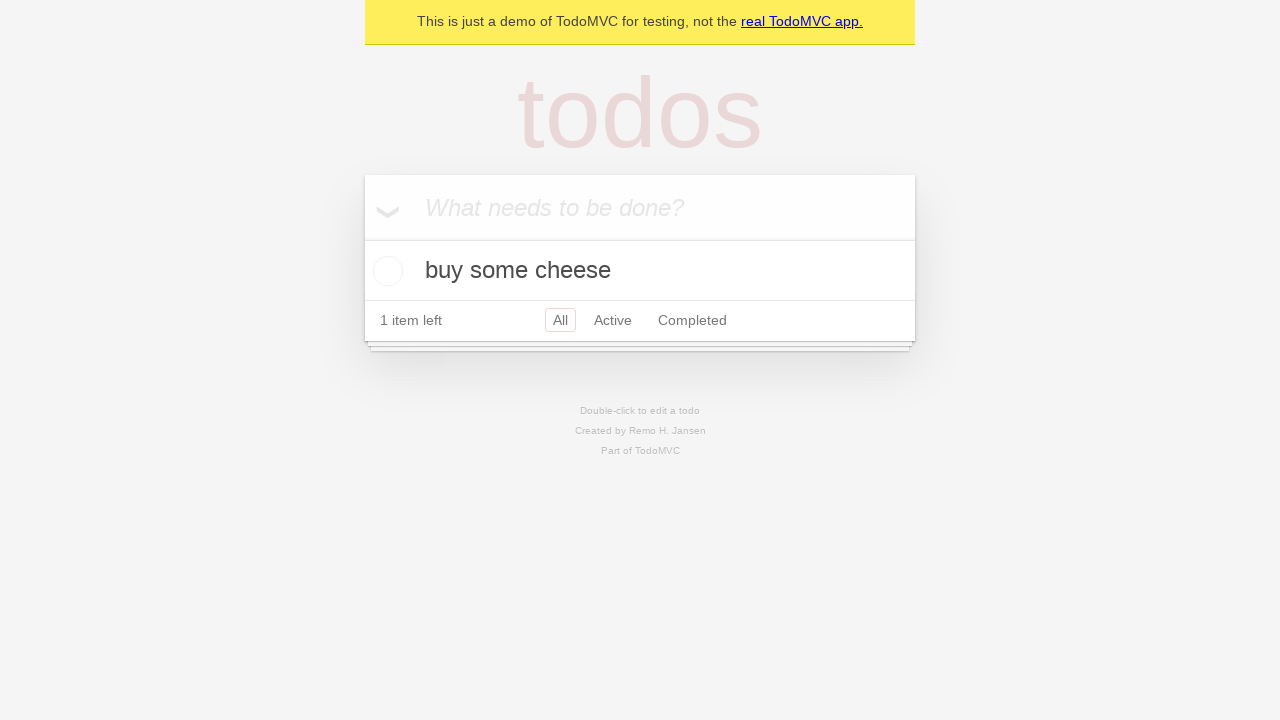

Filled second todo field with 'feed the cat' on internal:attr=[placeholder="What needs to be done?"i]
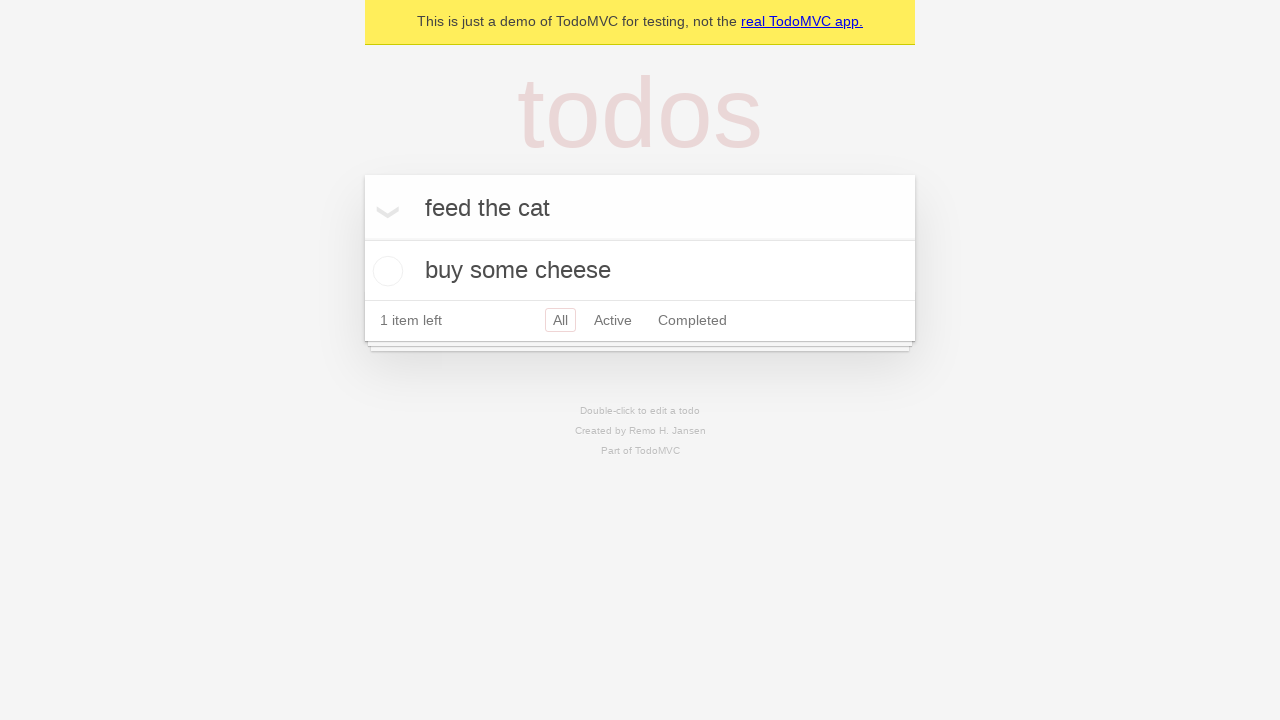

Pressed Enter to add second todo 'feed the cat' on internal:attr=[placeholder="What needs to be done?"i]
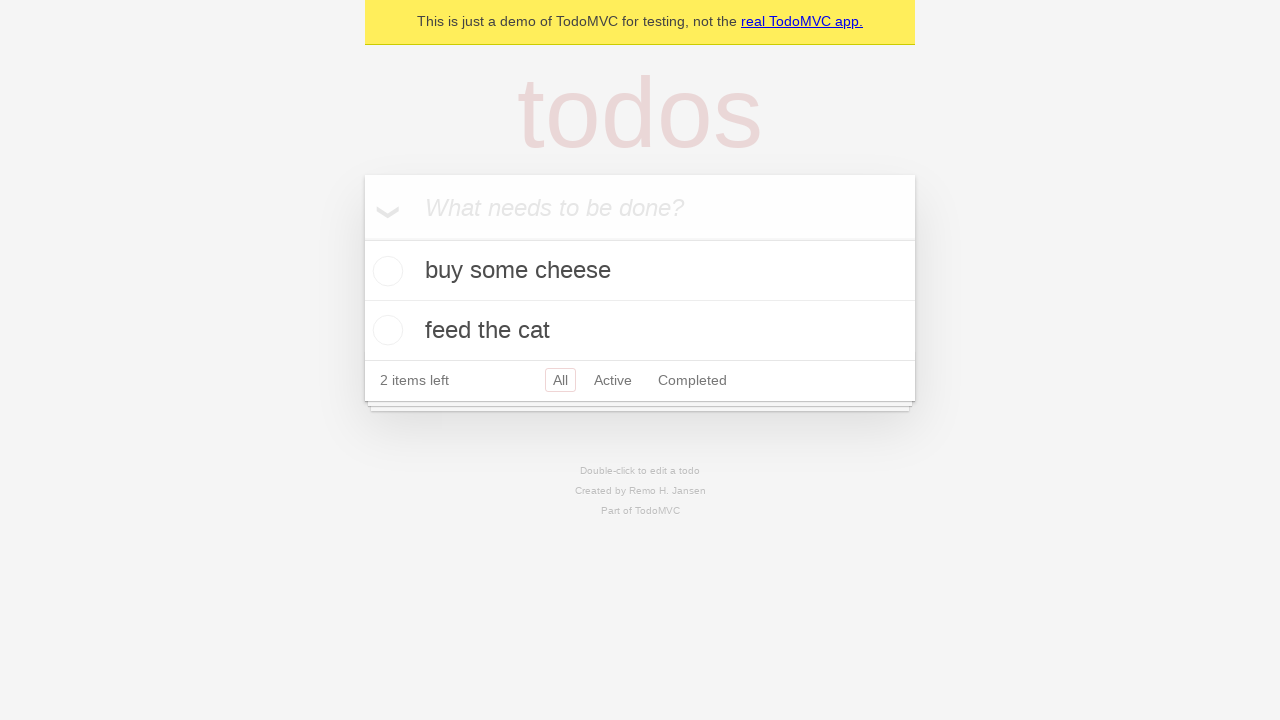

Filled third todo field with 'book a doctors appointment' on internal:attr=[placeholder="What needs to be done?"i]
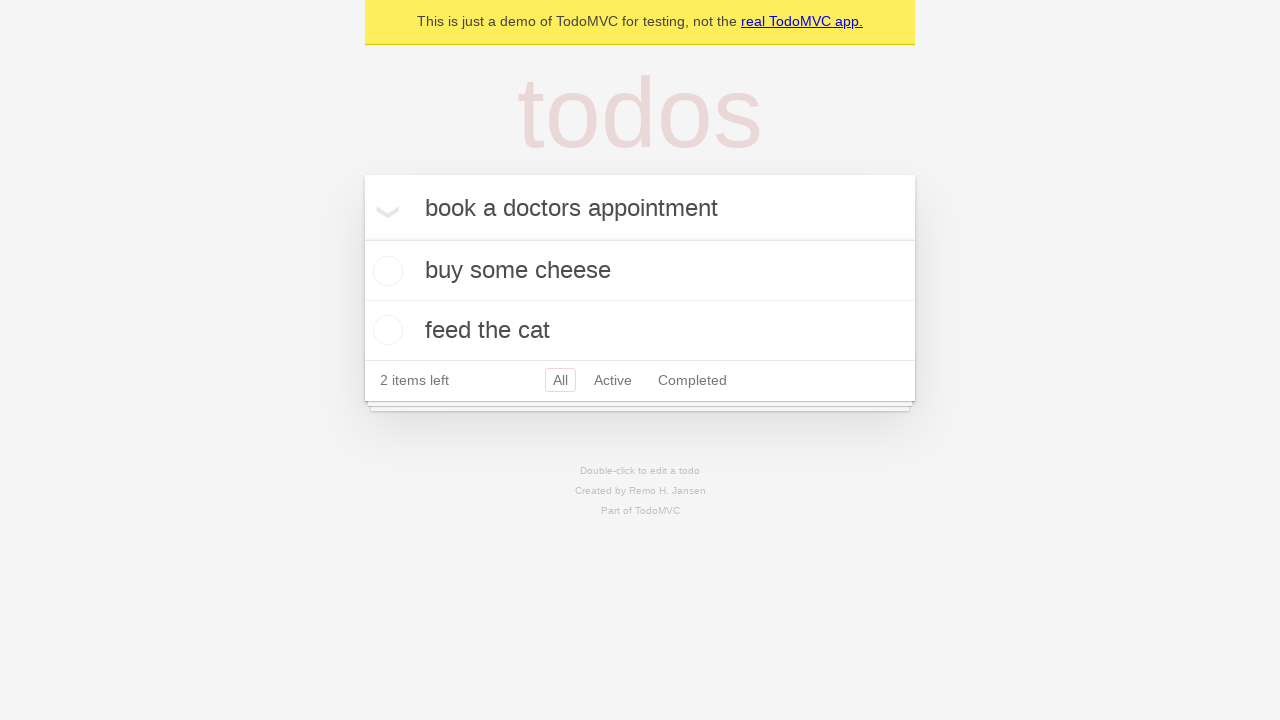

Pressed Enter to add third todo 'book a doctors appointment' on internal:attr=[placeholder="What needs to be done?"i]
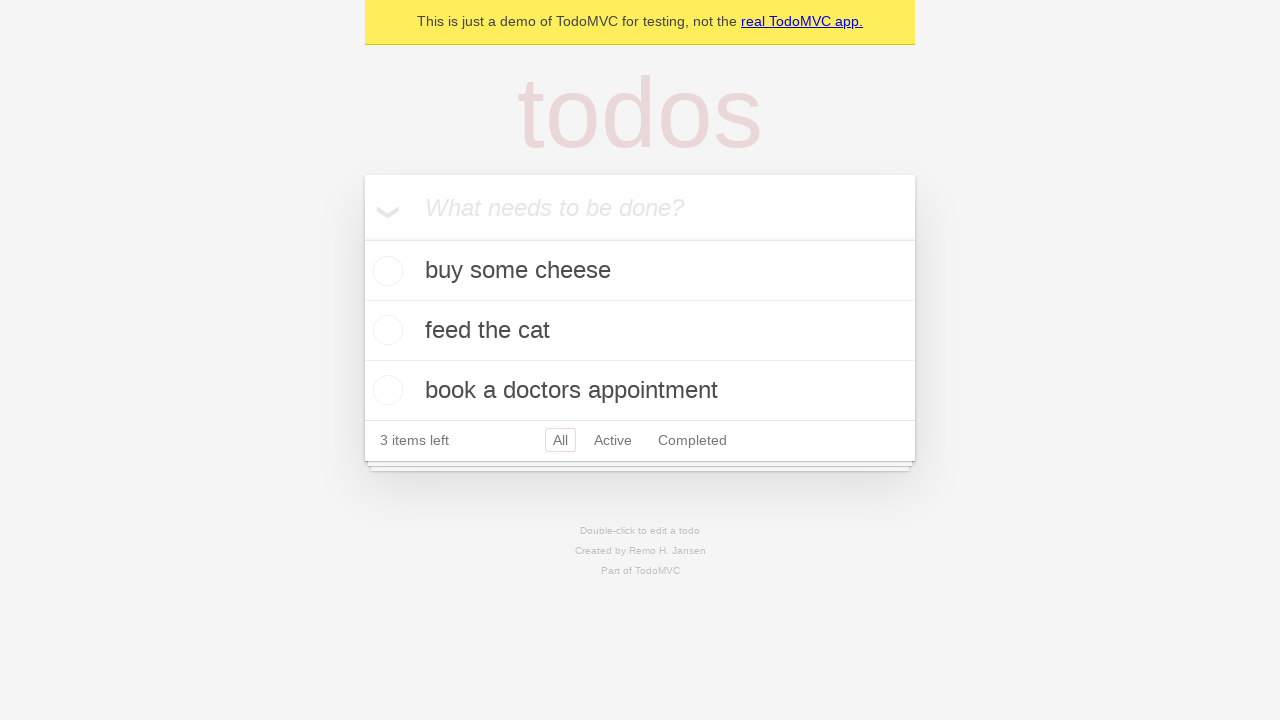

Located all todo items
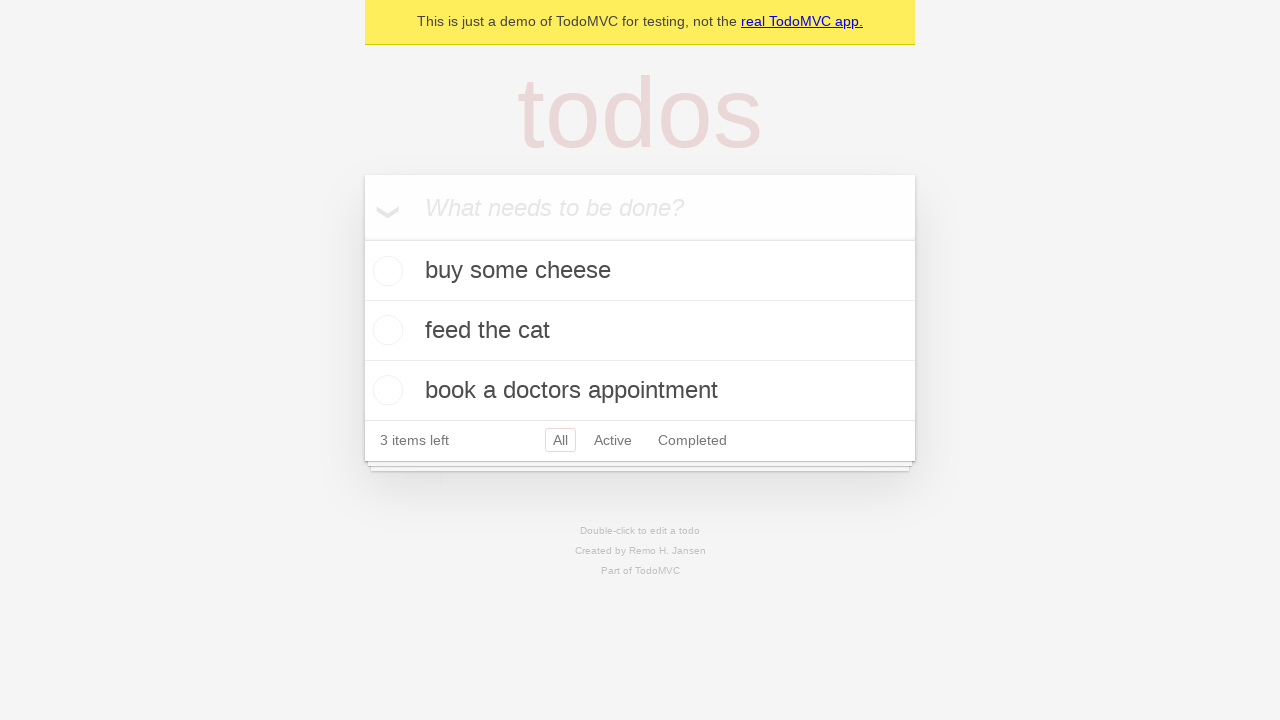

Selected second todo item
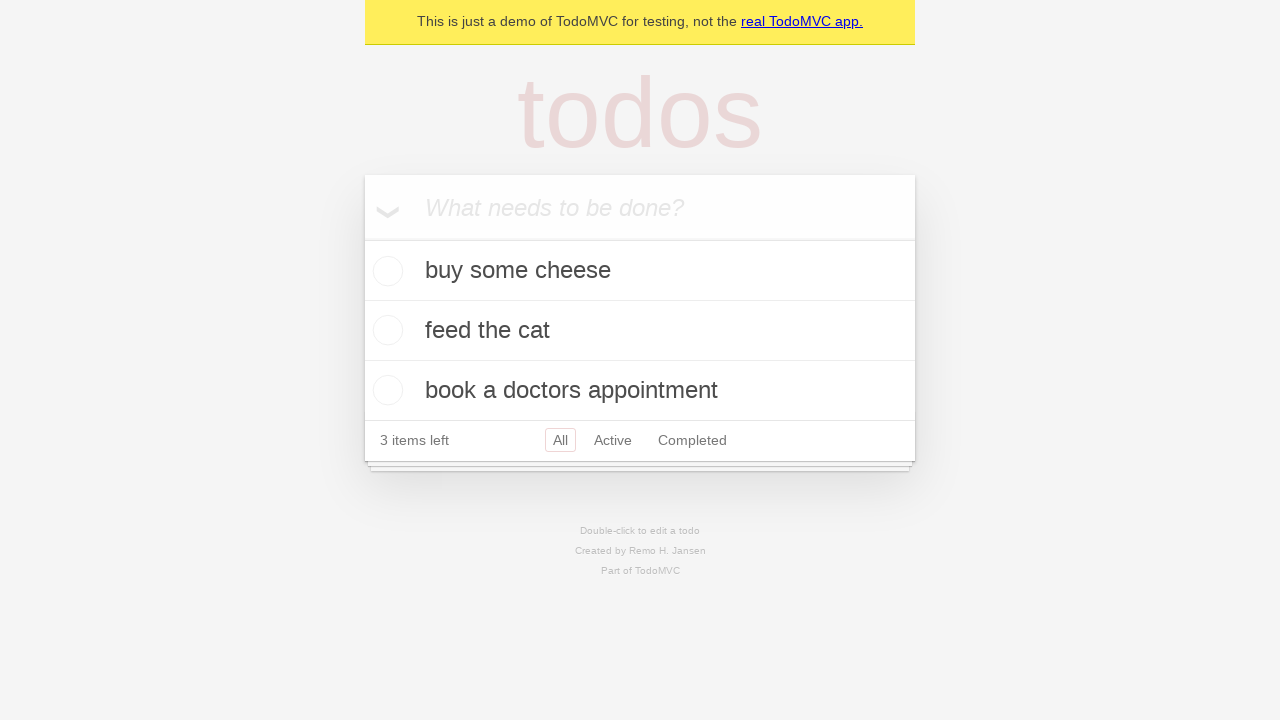

Double-clicked second todo item to enter edit mode at (640, 331) on internal:testid=[data-testid="todo-item"s] >> nth=1
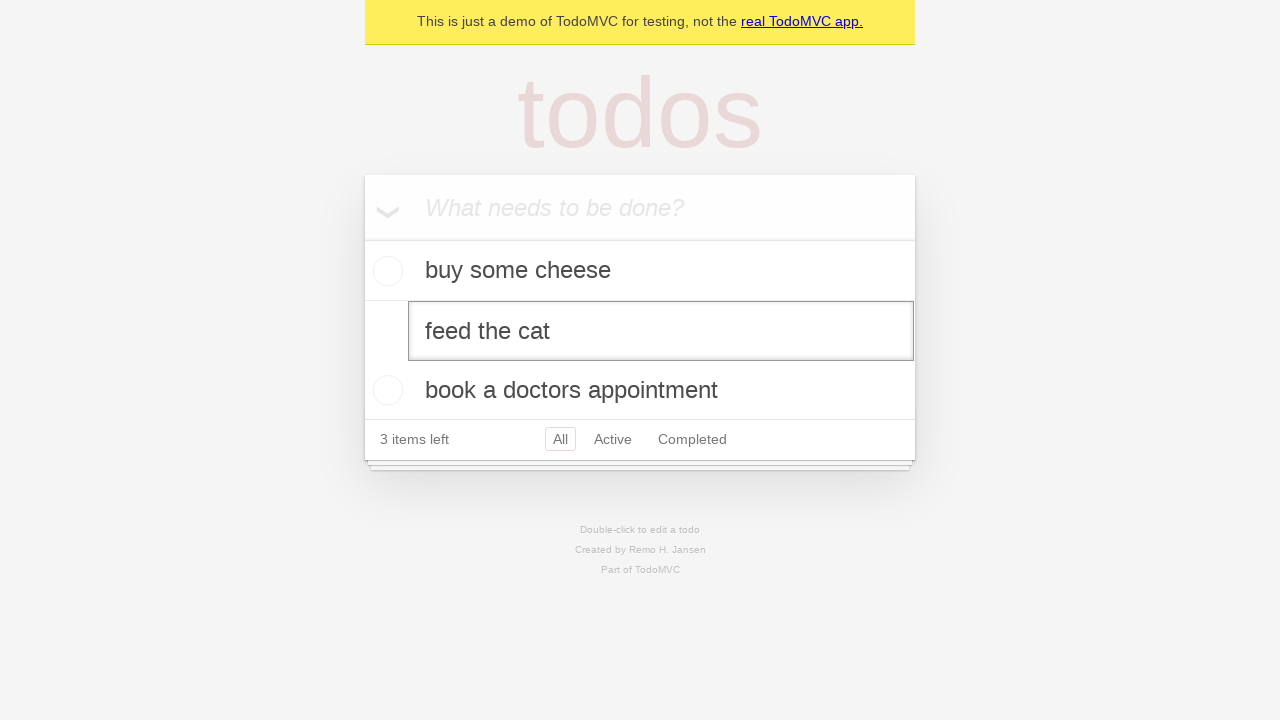

Changed second todo text to 'buy some sausages' on internal:testid=[data-testid="todo-item"s] >> nth=1 >> internal:role=textbox[nam
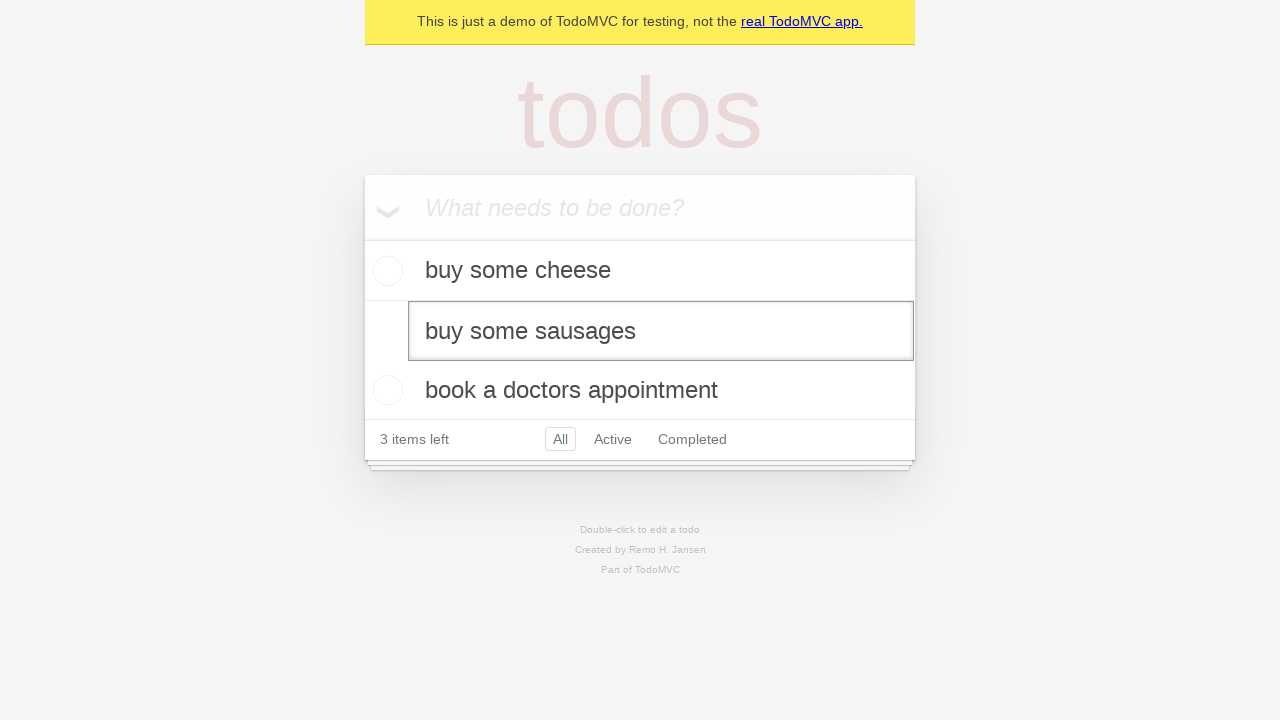

Pressed Enter to confirm the edit of second todo on internal:testid=[data-testid="todo-item"s] >> nth=1 >> internal:role=textbox[nam
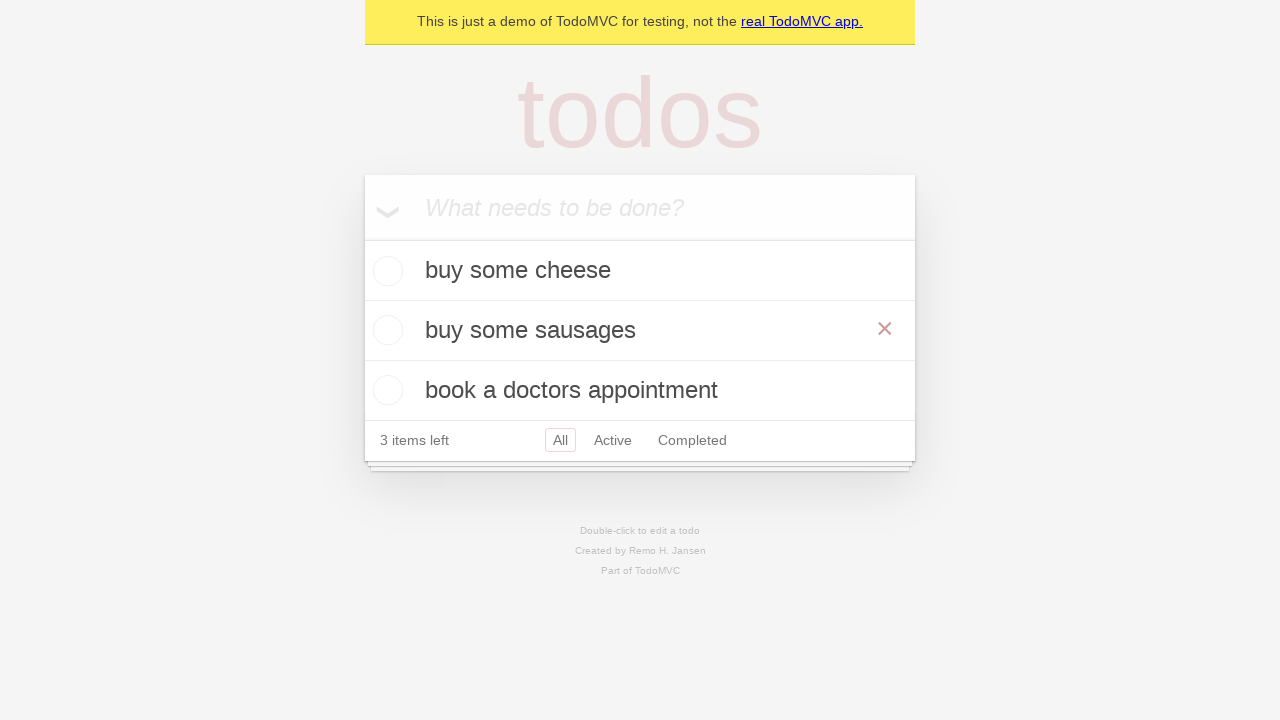

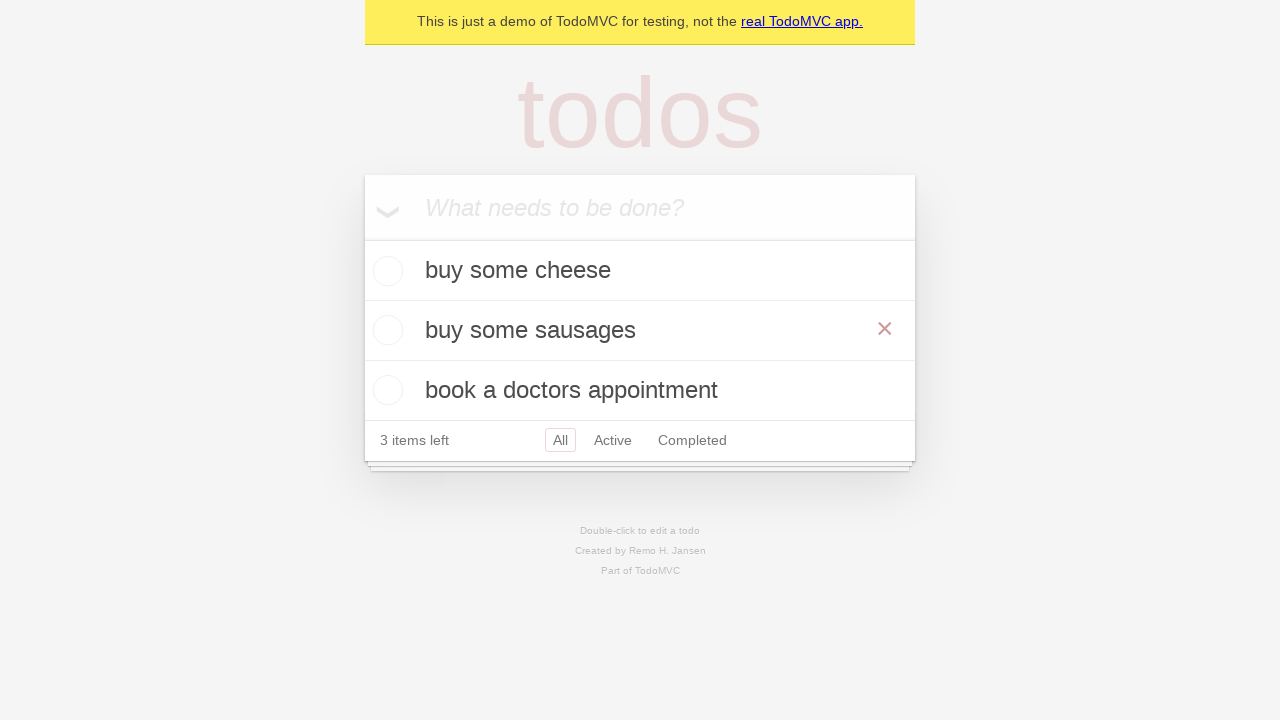